Tests editing a todo item by double-clicking, typing new text, and pressing Enter

Starting URL: https://demo.playwright.dev/todomvc

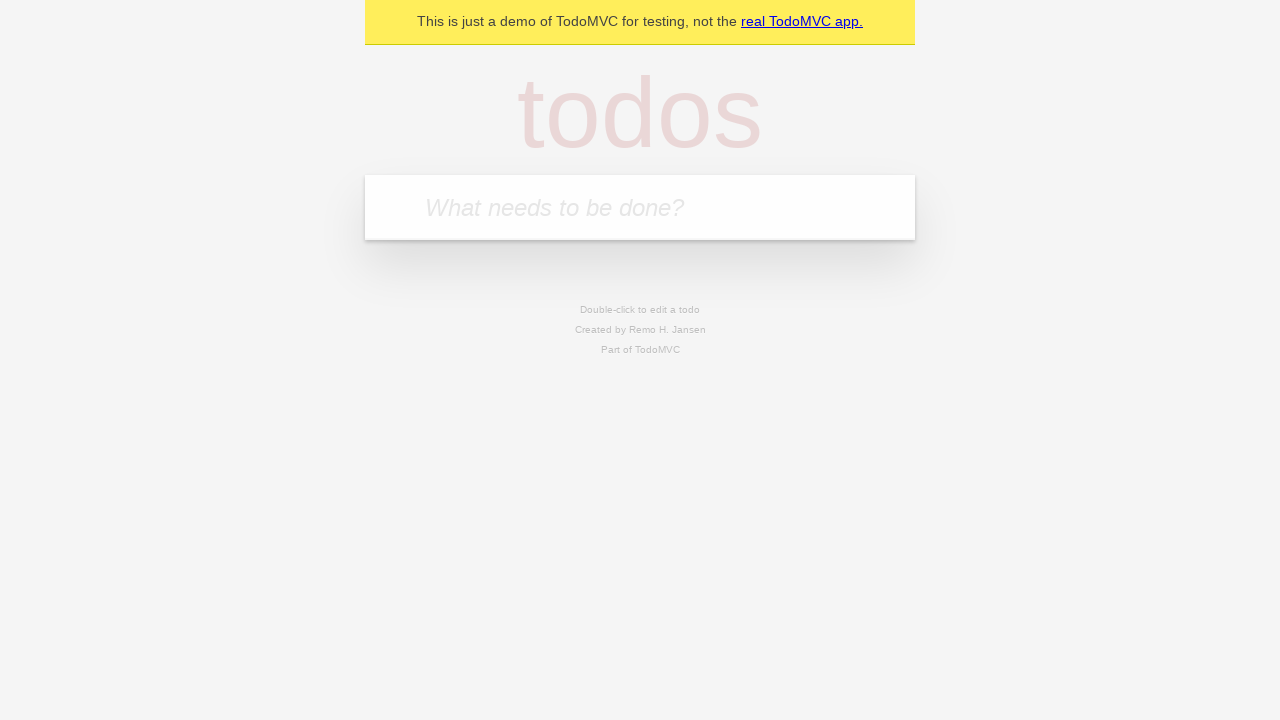

Filled input field with 'buy some cheese' on internal:attr=[placeholder="What needs to be done?"i]
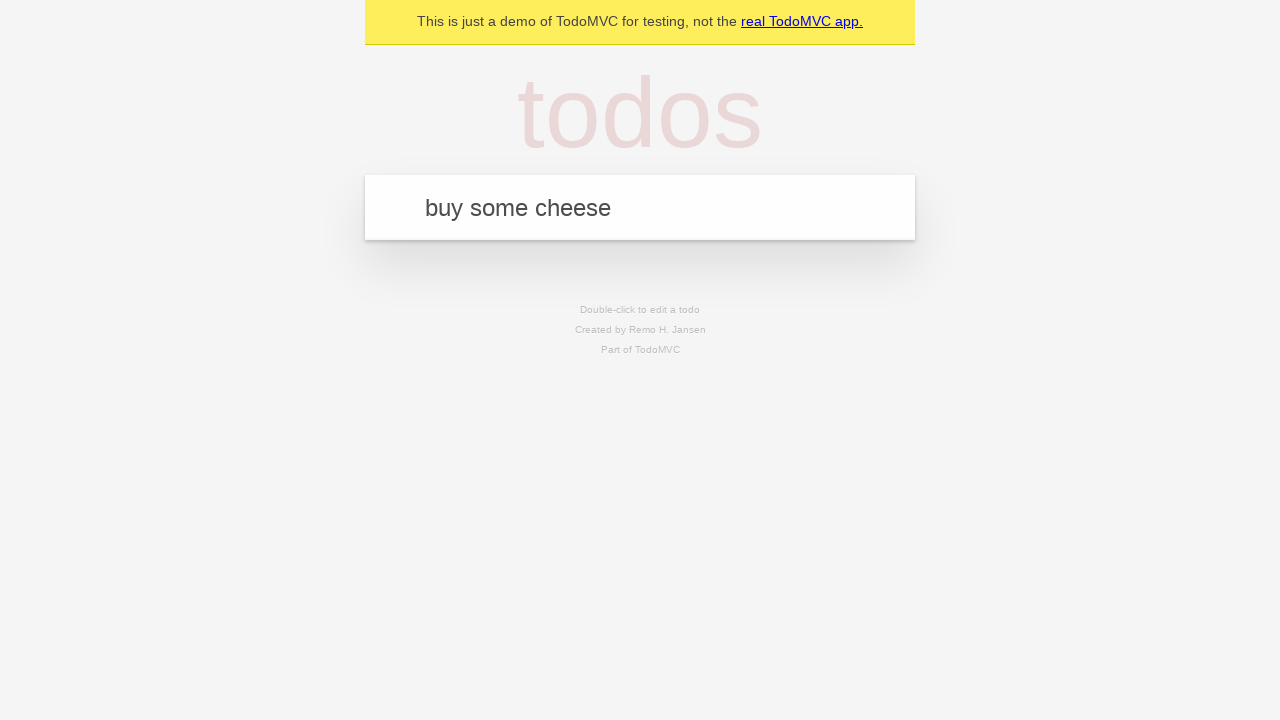

Pressed Enter to create first todo item on internal:attr=[placeholder="What needs to be done?"i]
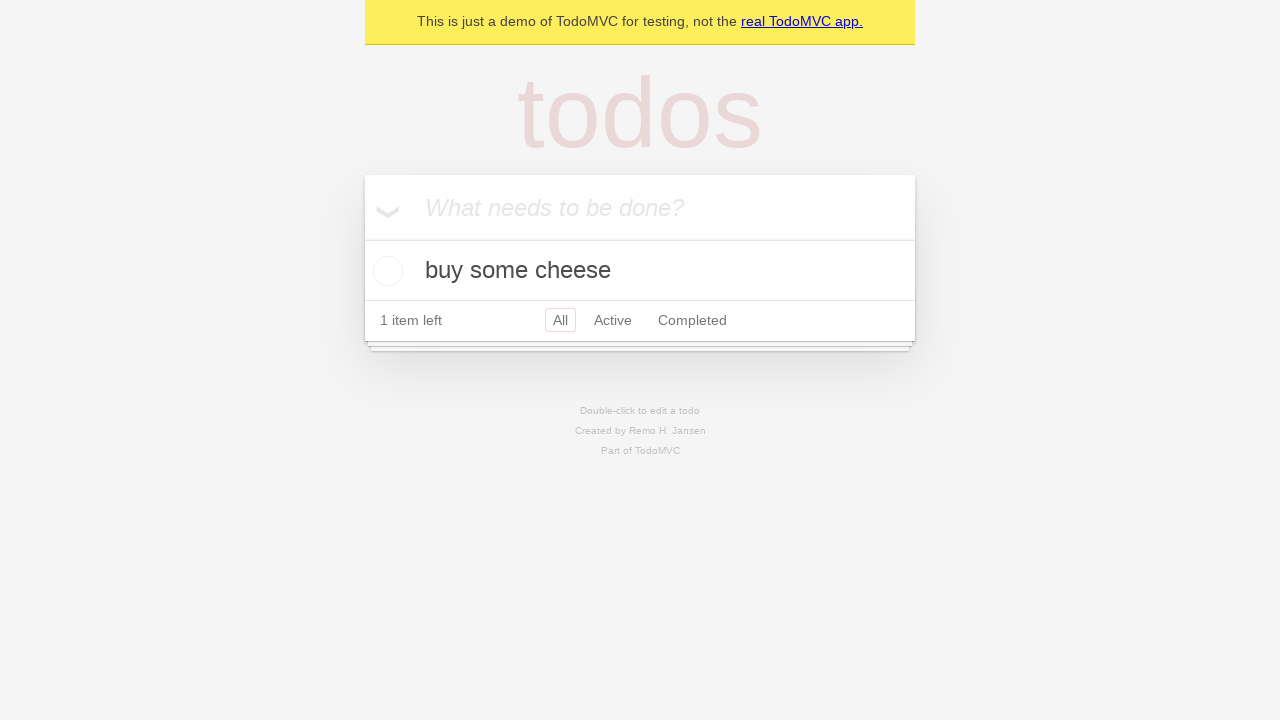

Filled input field with 'feed the cat' on internal:attr=[placeholder="What needs to be done?"i]
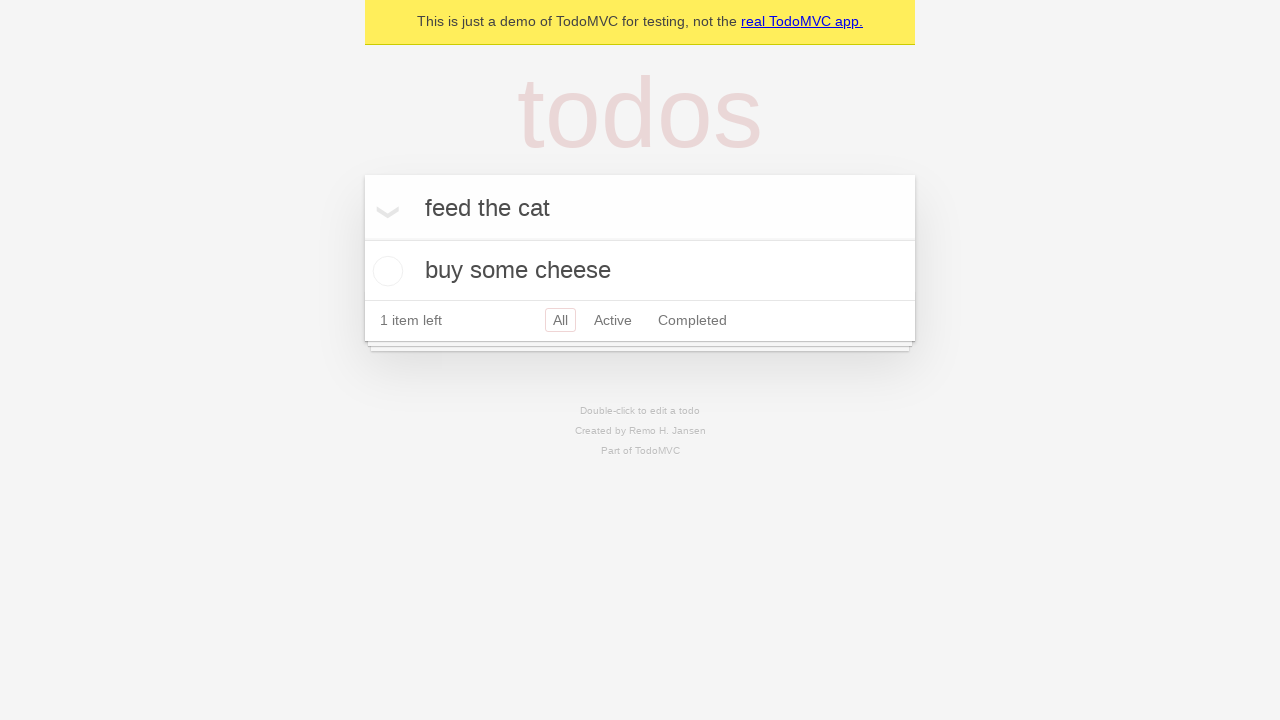

Pressed Enter to create second todo item on internal:attr=[placeholder="What needs to be done?"i]
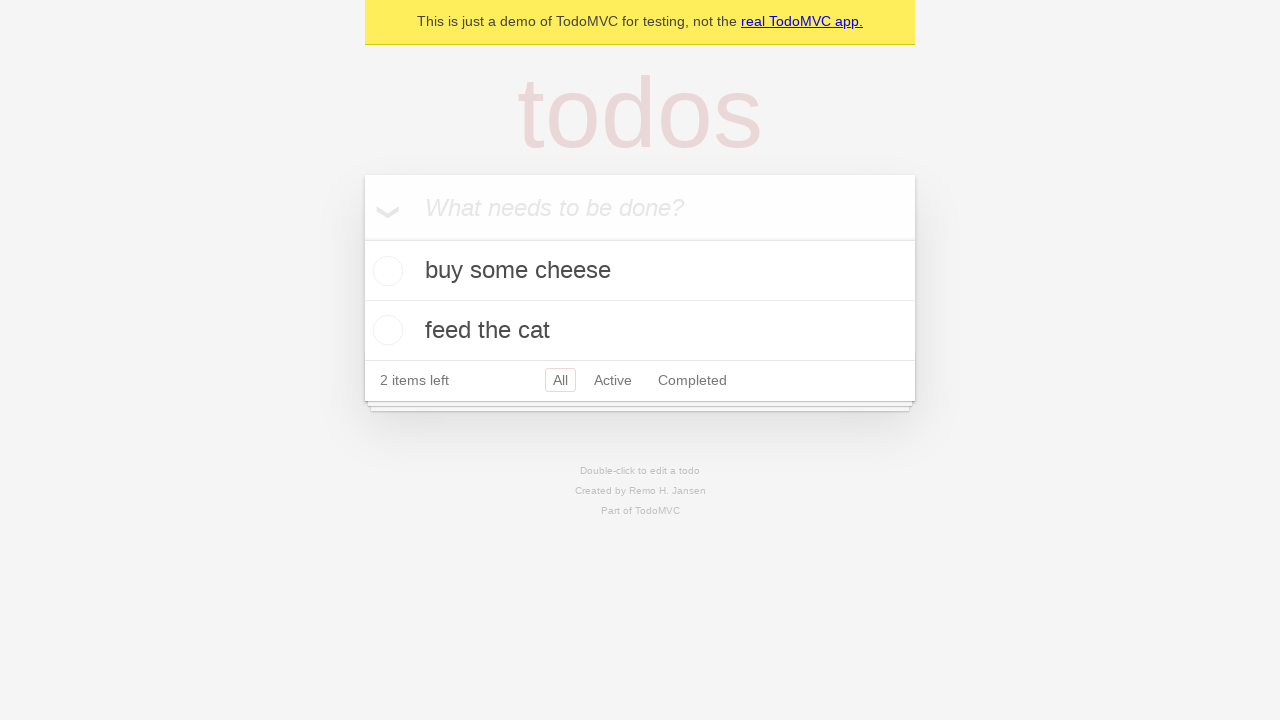

Filled input field with 'book a doctors appointment' on internal:attr=[placeholder="What needs to be done?"i]
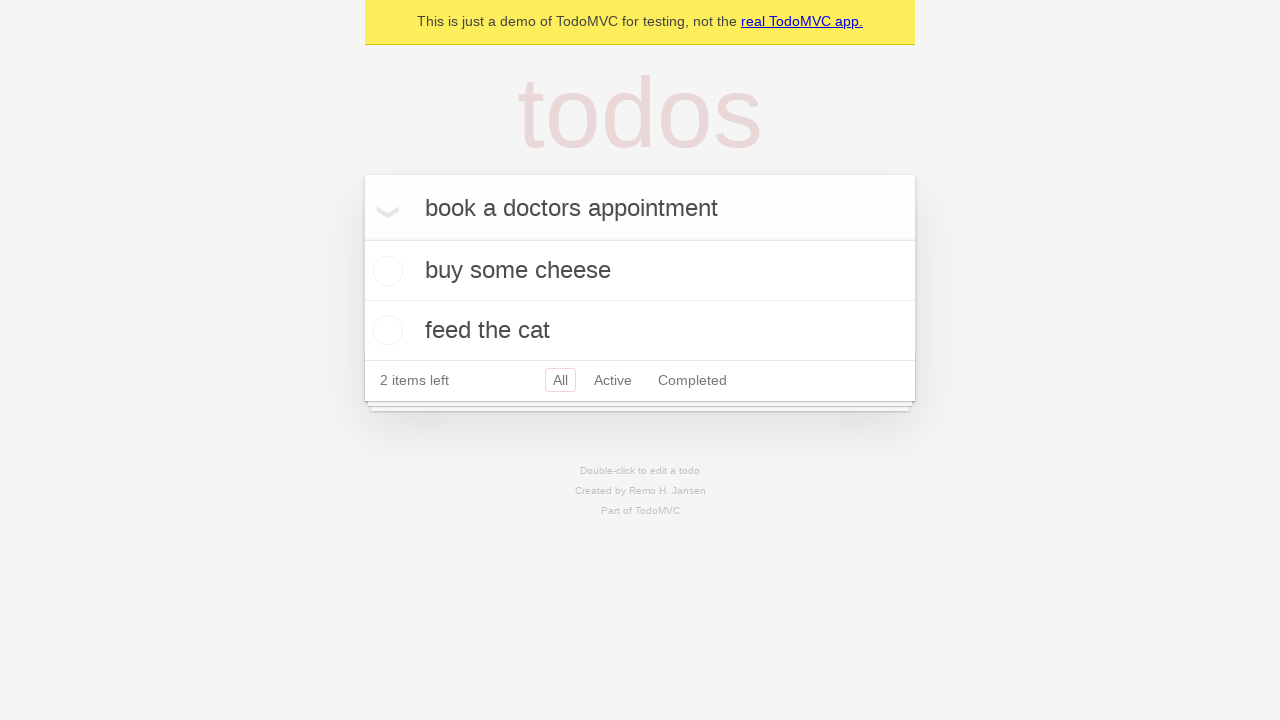

Pressed Enter to create third todo item on internal:attr=[placeholder="What needs to be done?"i]
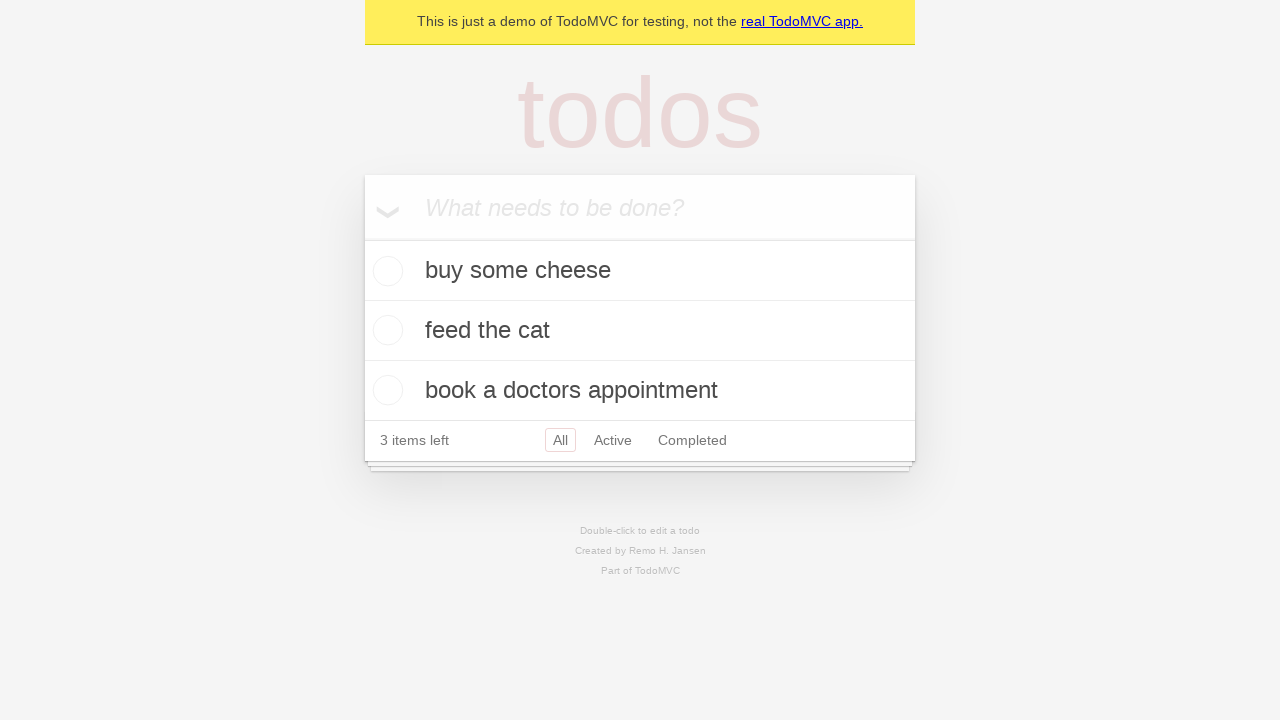

Double-clicked on the second todo item to enter edit mode at (640, 331) on internal:testid=[data-testid="todo-item"s] >> nth=1
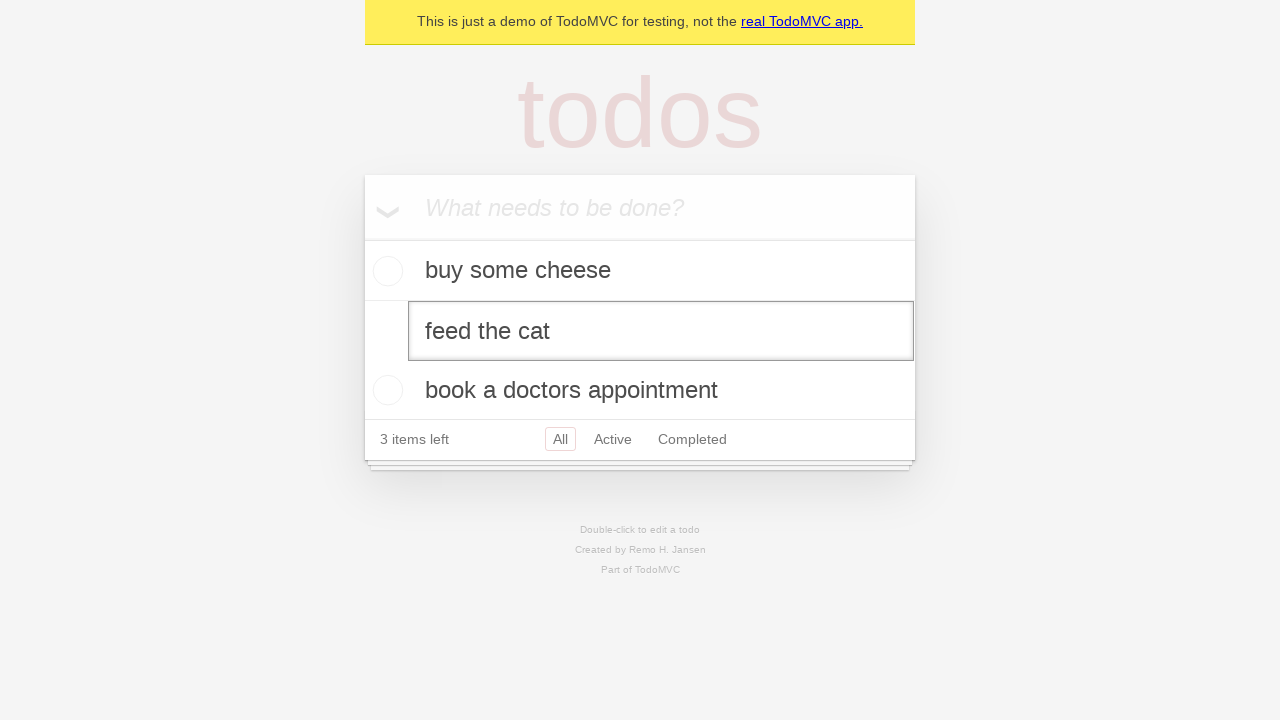

Filled edit textbox with 'buy some sausages' on internal:testid=[data-testid="todo-item"s] >> nth=1 >> internal:role=textbox[nam
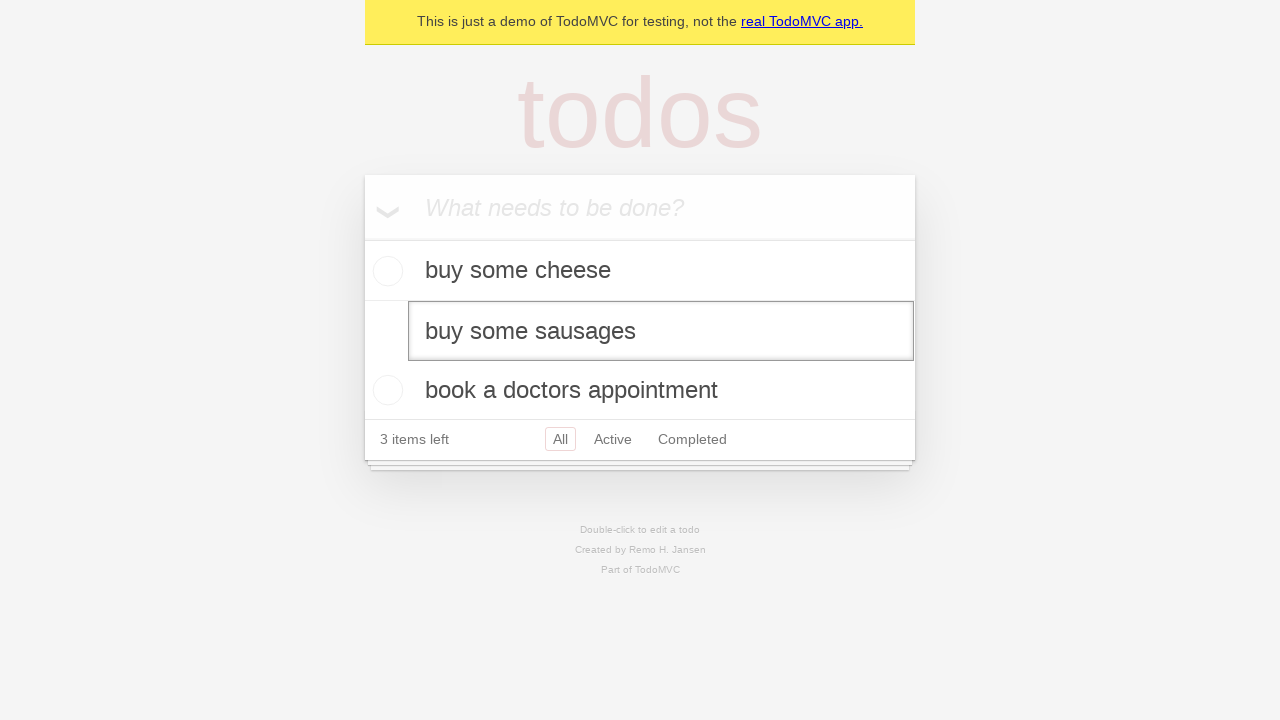

Pressed Enter to save the edited todo item on internal:testid=[data-testid="todo-item"s] >> nth=1 >> internal:role=textbox[nam
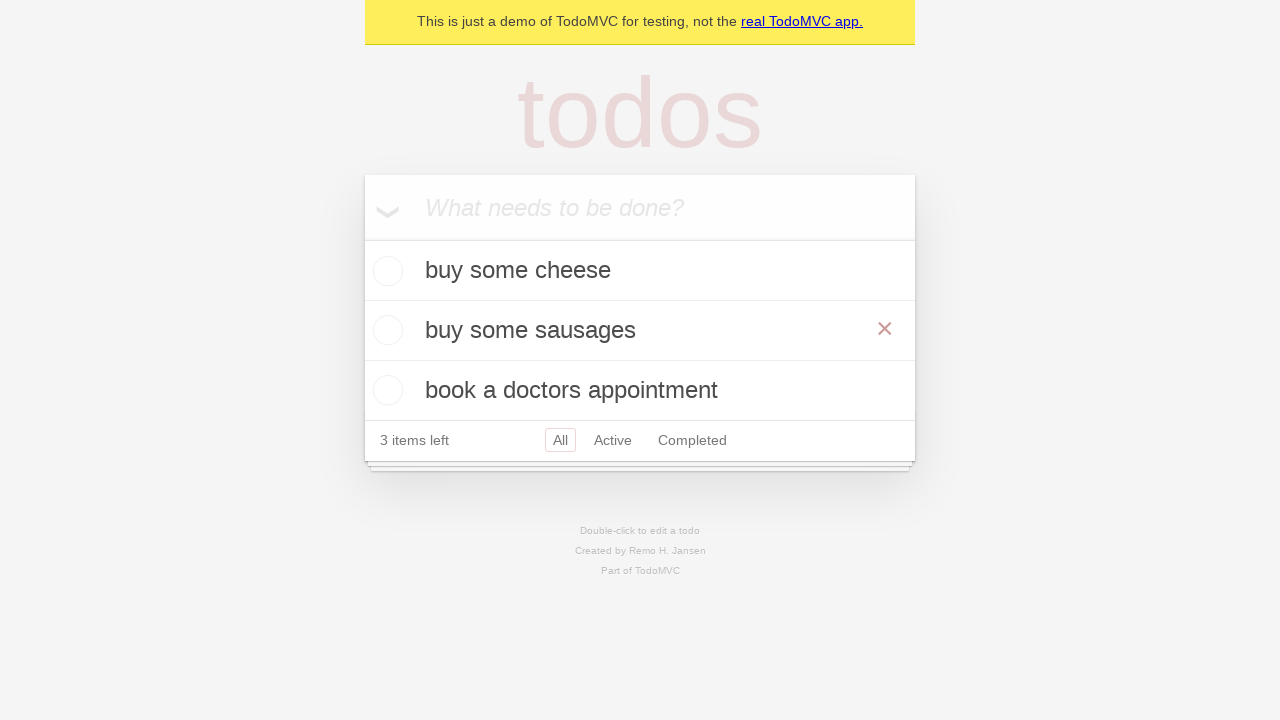

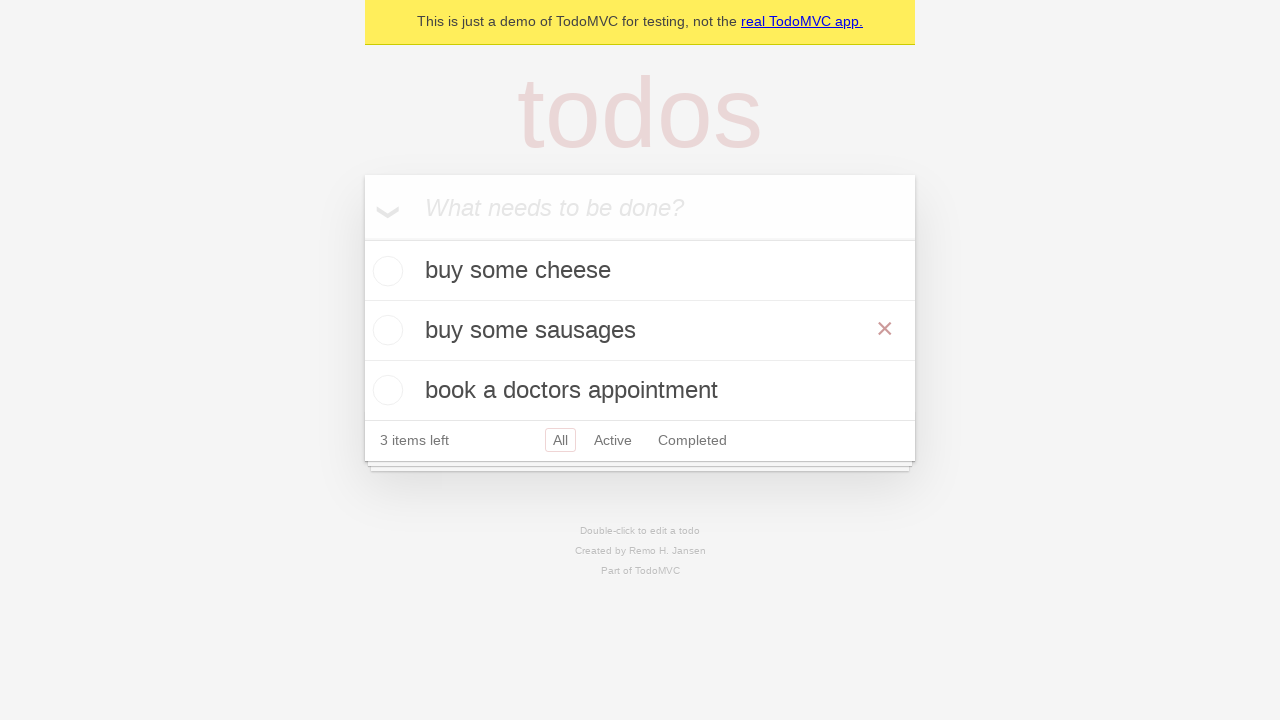